Navigates to Gmail landing page and clicks the "Learn more" link to access informational content about Gmail.

Starting URL: https://gmail.com

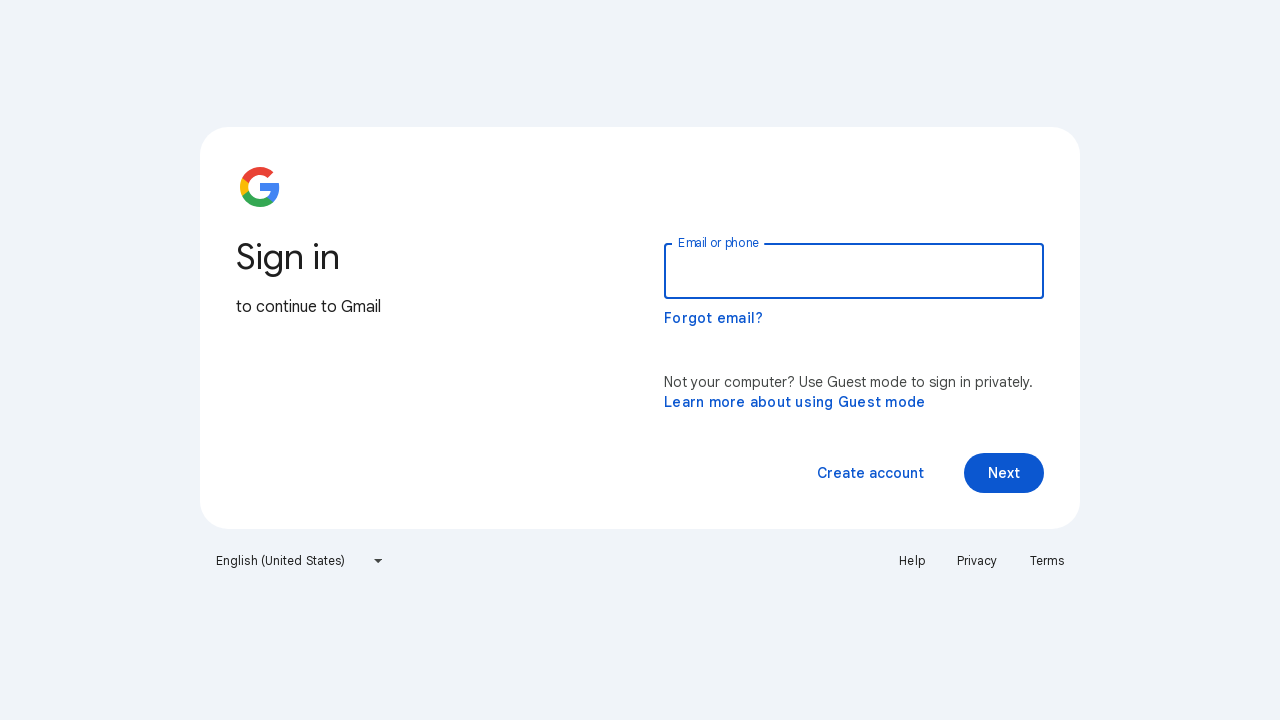

Navigated to Gmail landing page
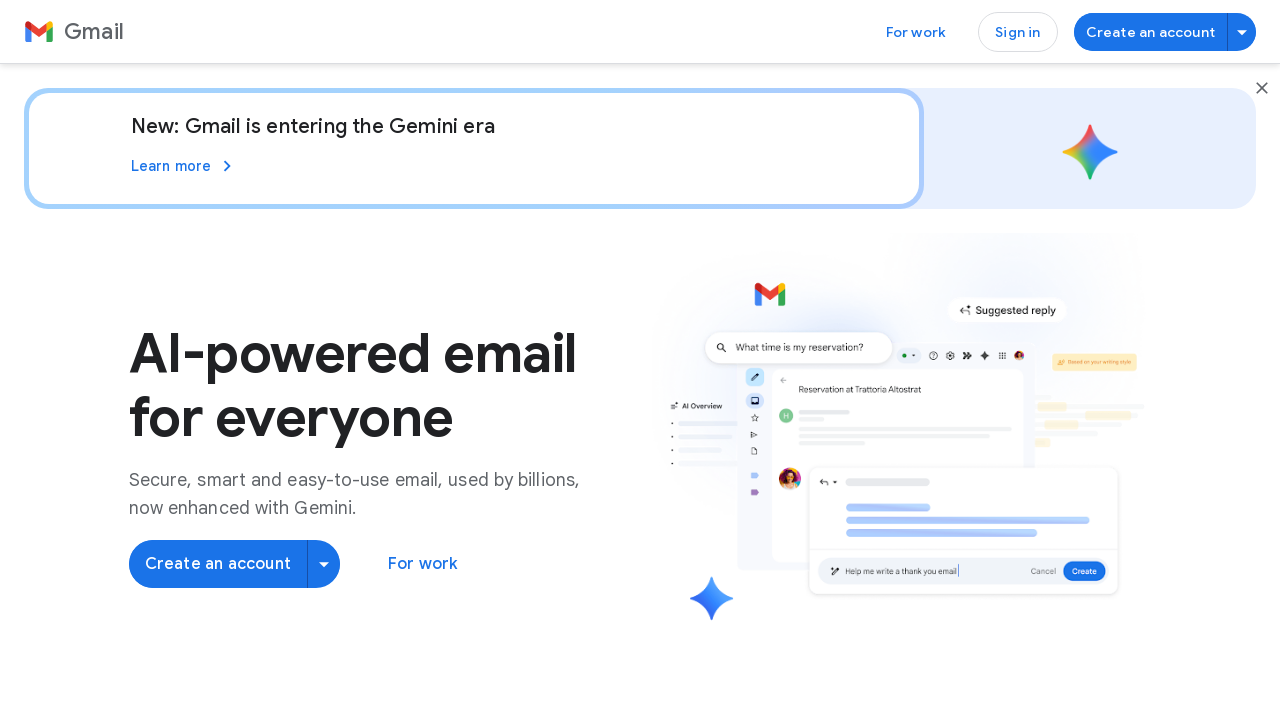

Clicked the 'Learn more' link to access informational content at (184, 166) on a:text('Learn more')
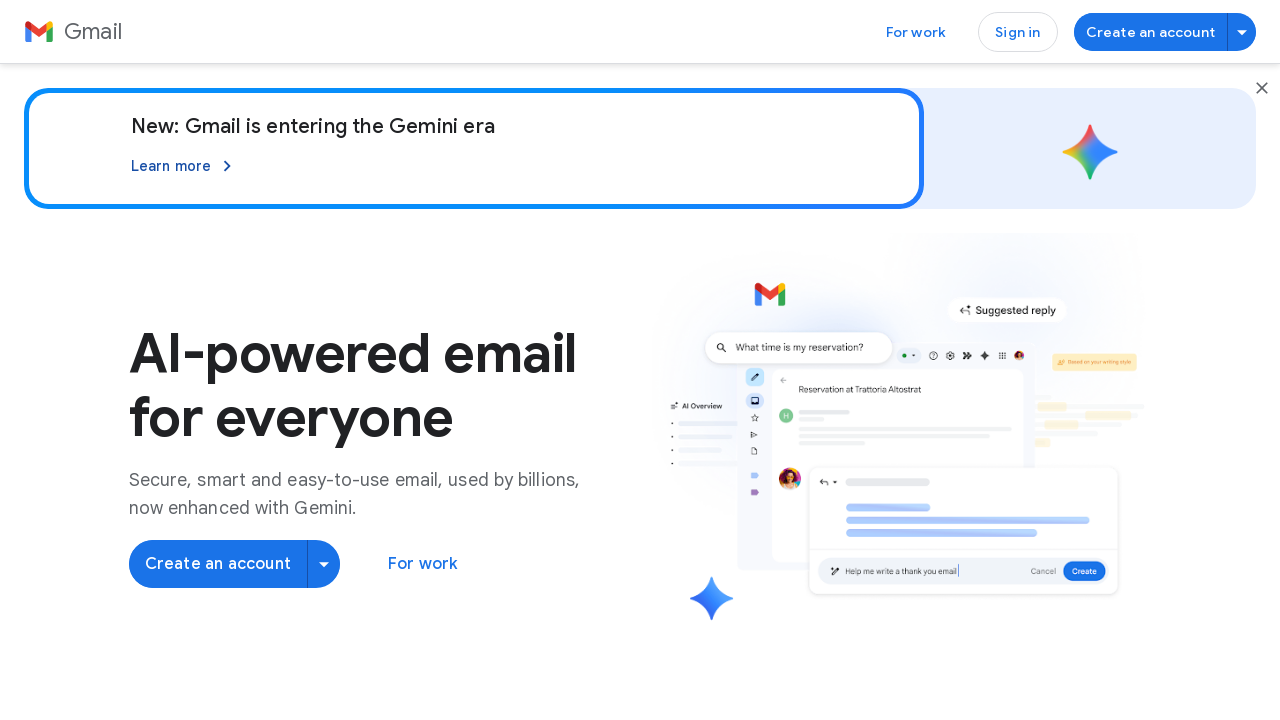

Page finished loading after clicking 'Learn more' link
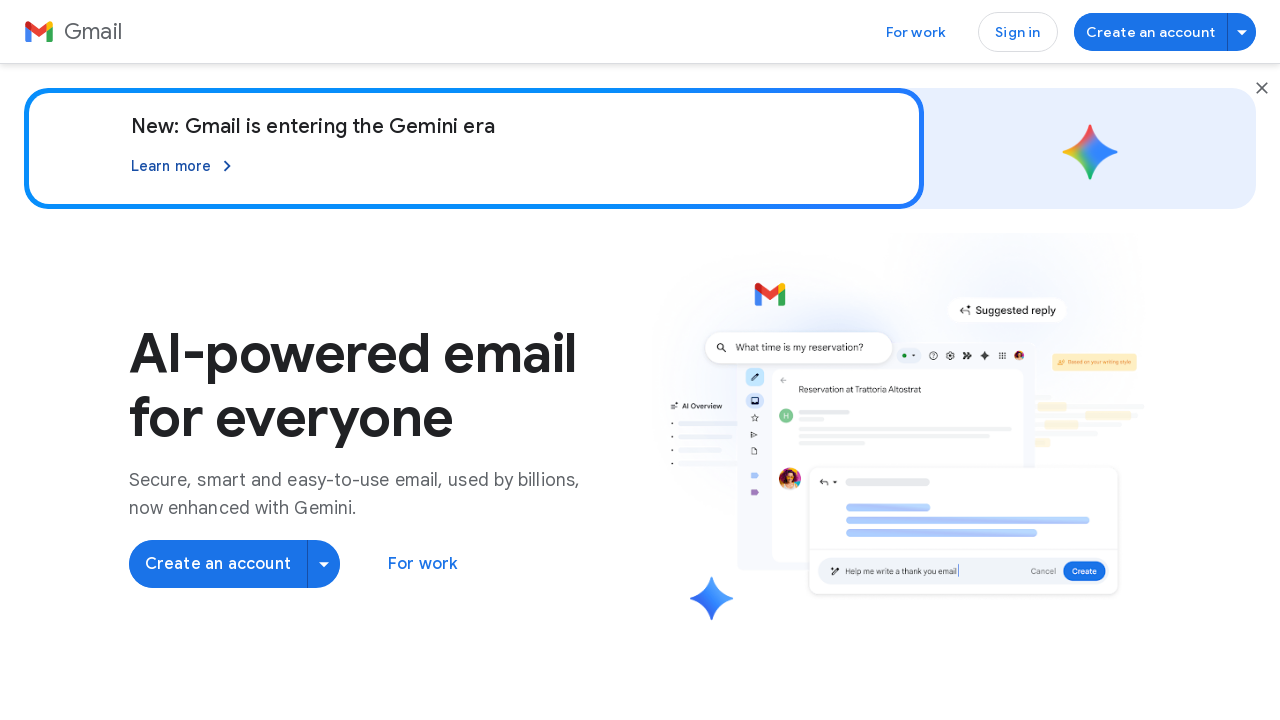

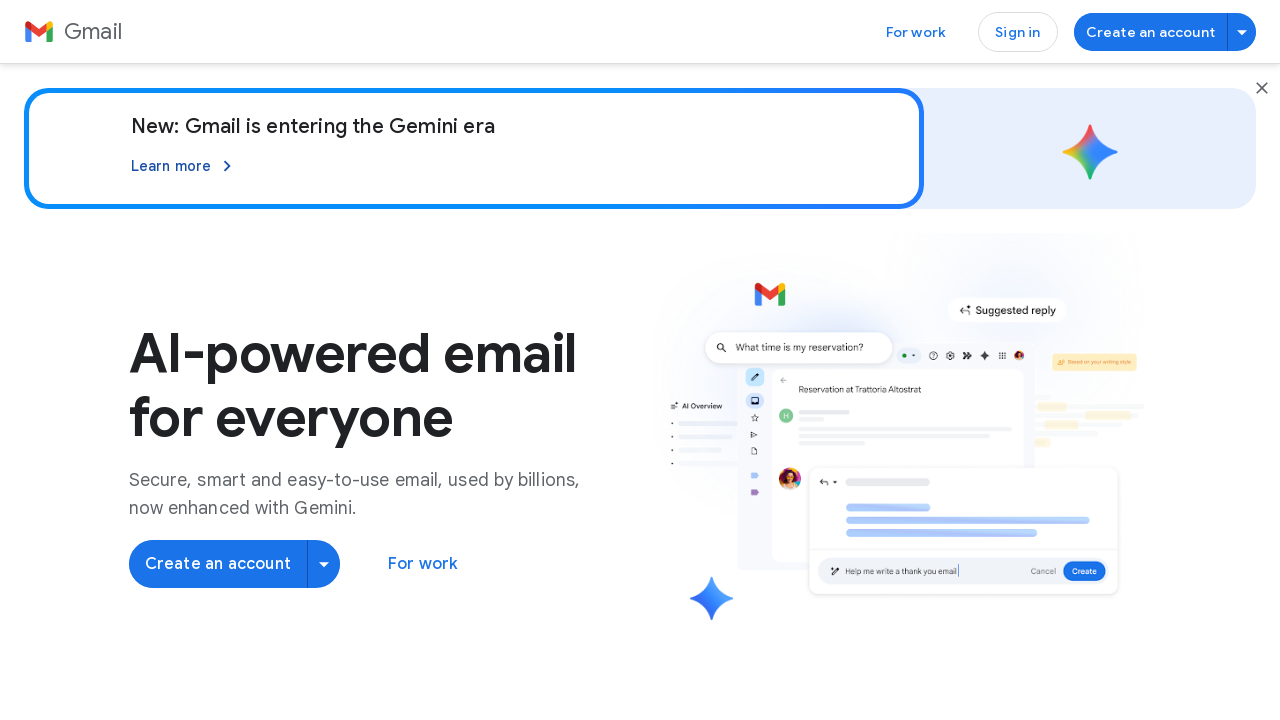